Tests that clicking the eighth accordion panel (index 7) in the FAQ section expands and displays its content

Starting URL: https://qa-scooter.praktikum-services.ru/

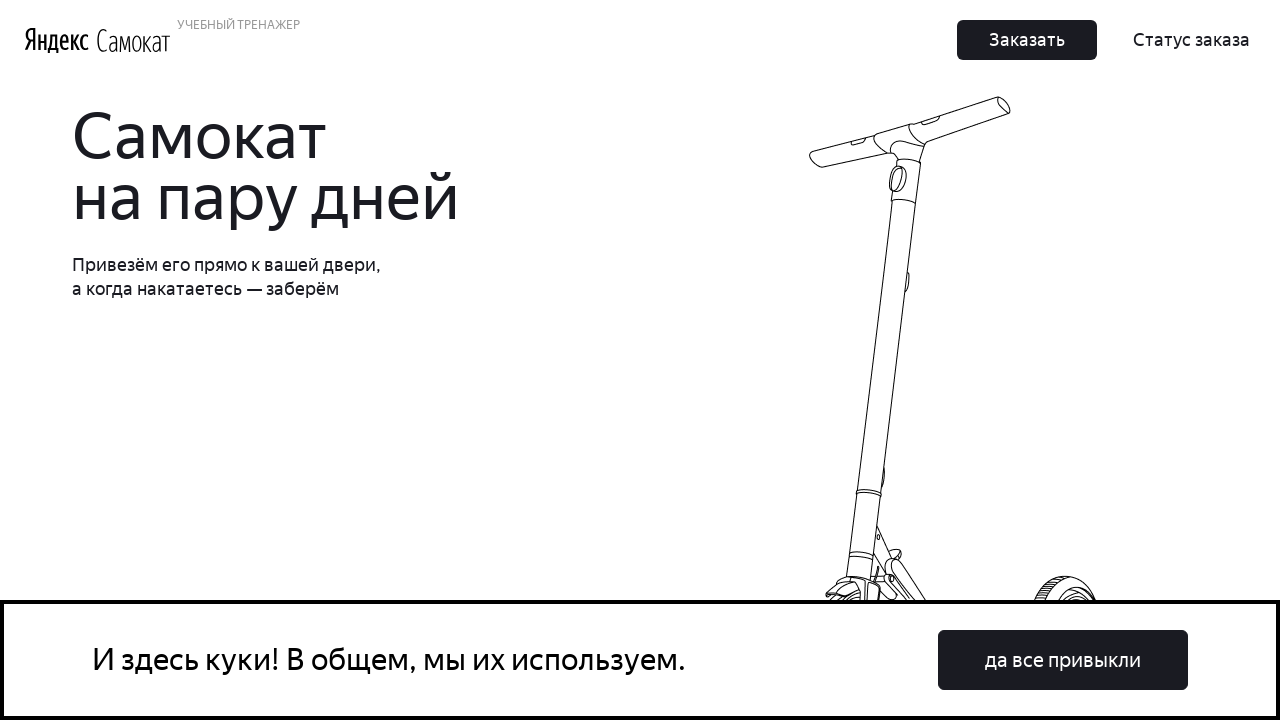

Scrolled to FAQ section
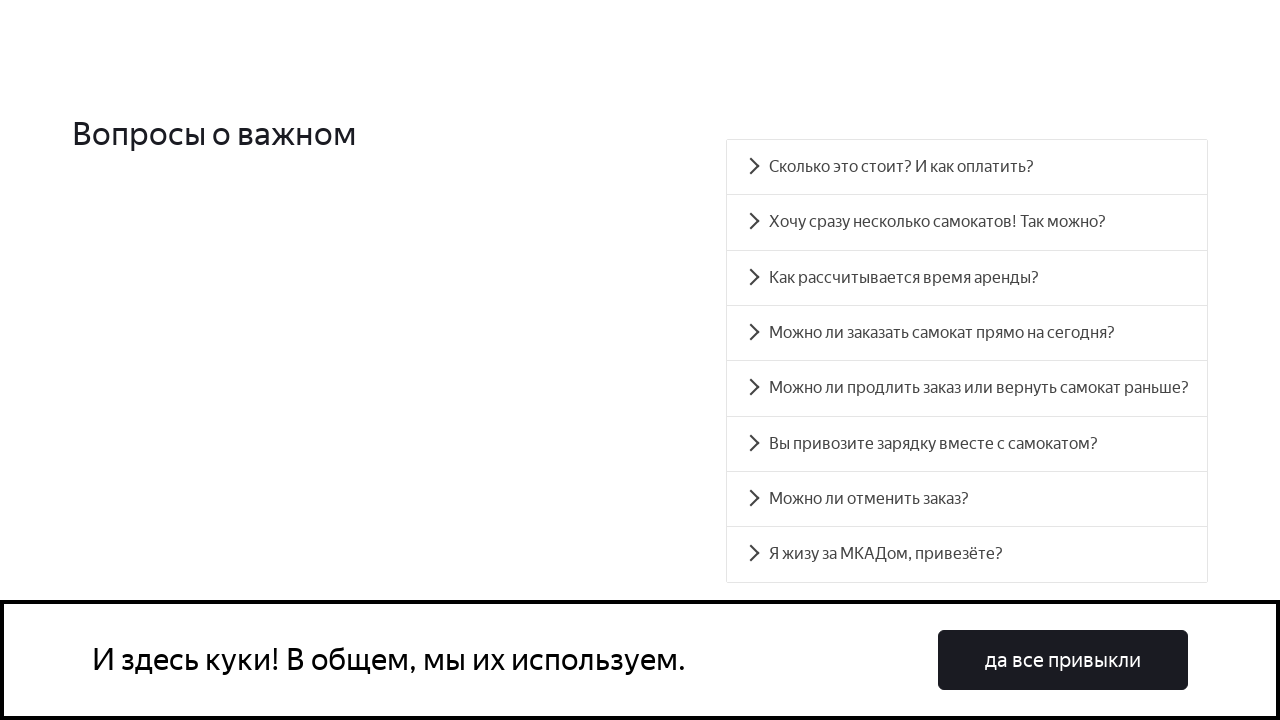

Clicked the eighth accordion panel (index 7) at (967, 555) on .accordion__button >> nth=7
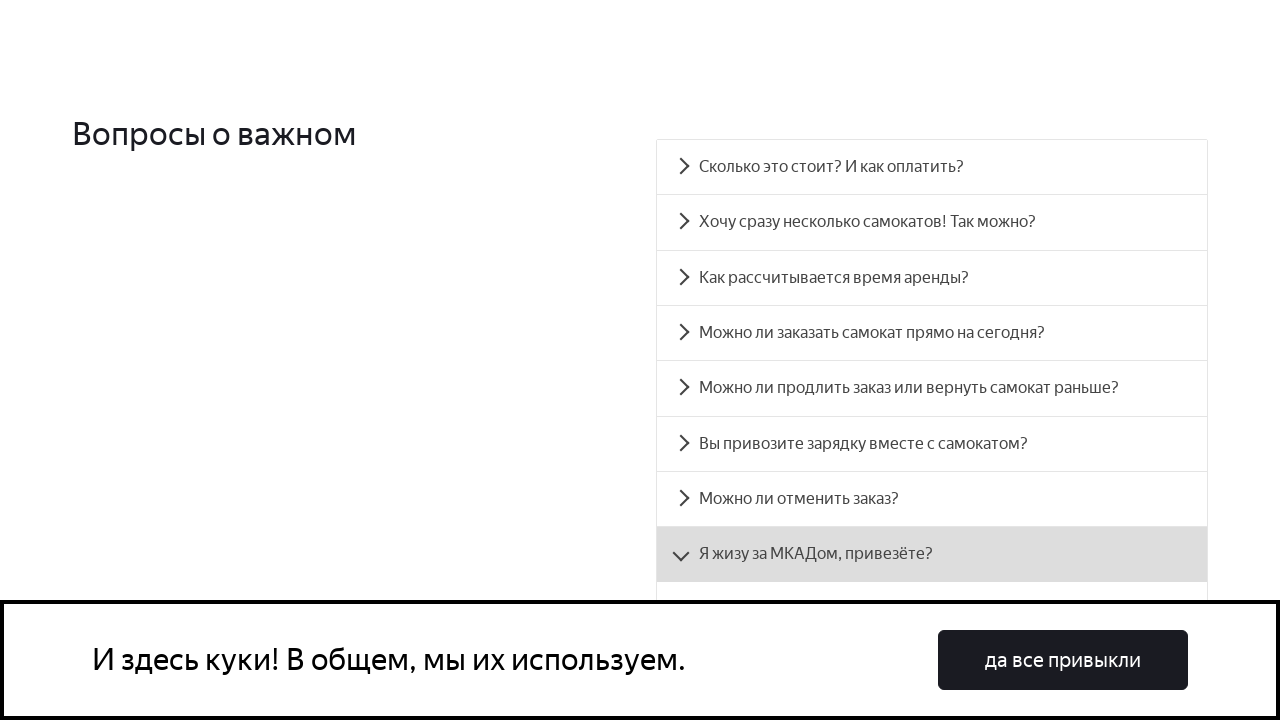

Verified that the eighth accordion panel content is visible
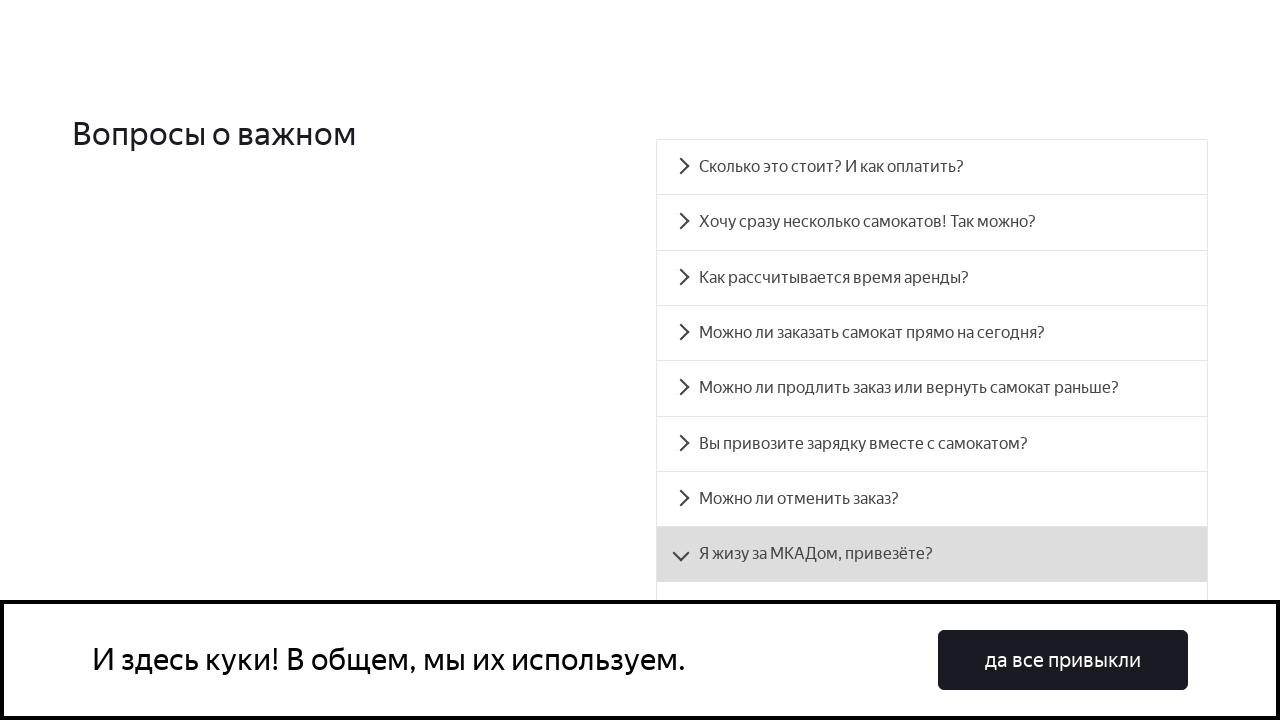

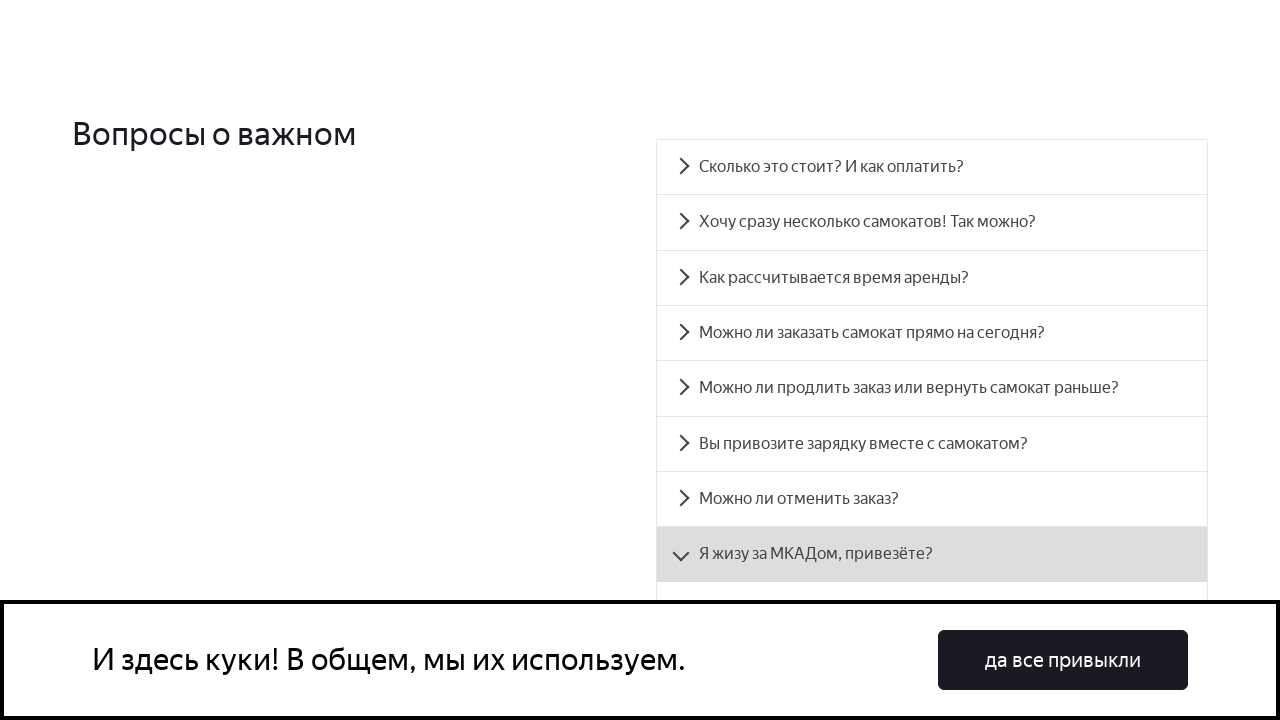